Gets and logs the current browser URL

Starting URL: https://webdriver.io

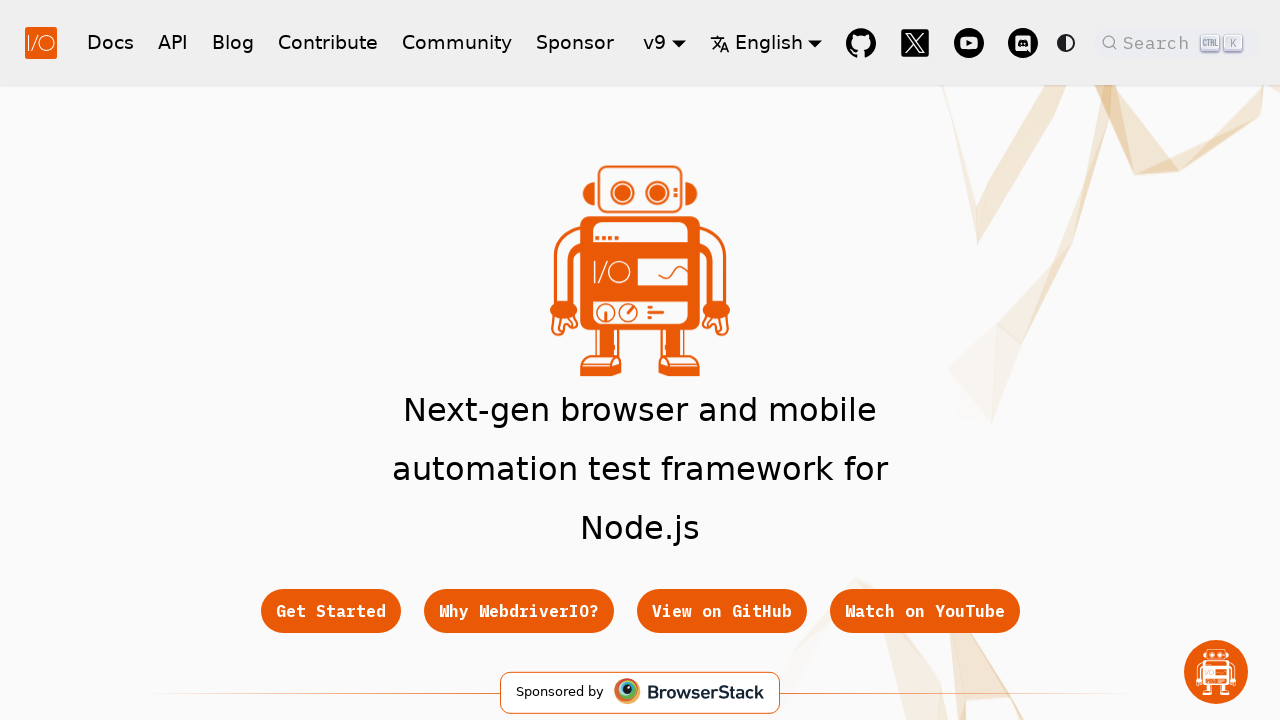

Retrieved current browser URL from https://webdriver.io
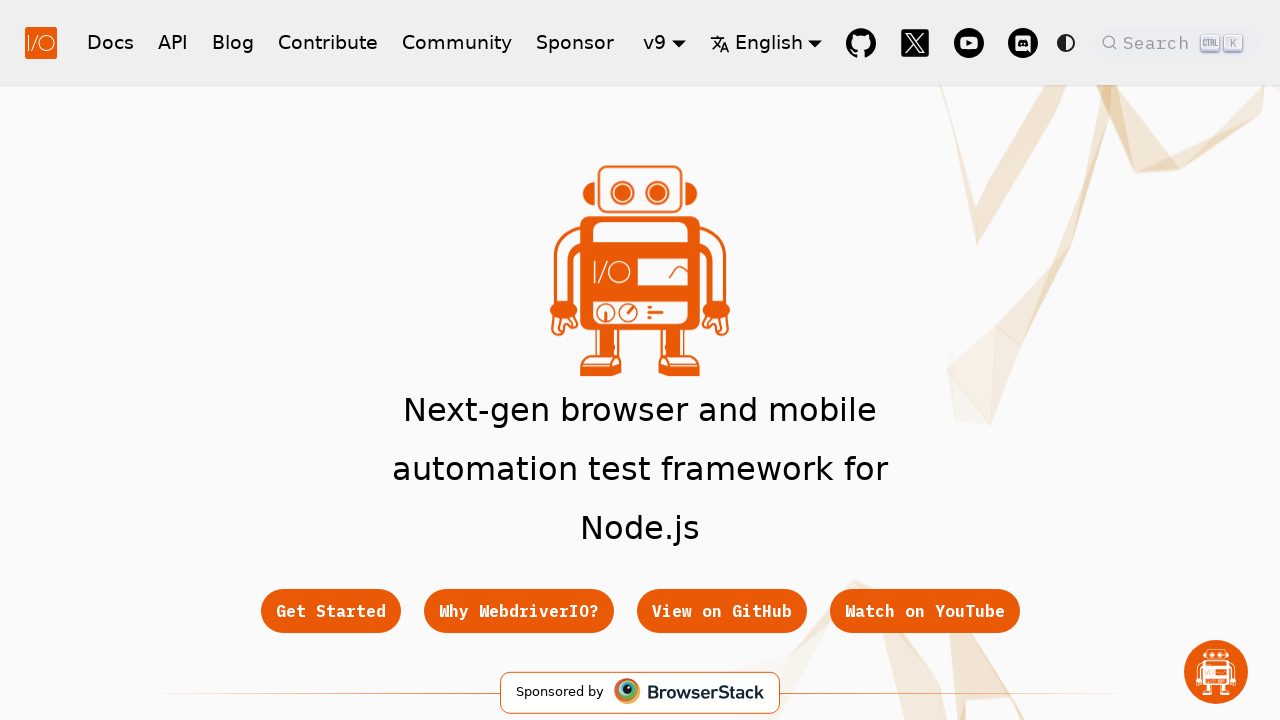

Logged the current URL to console
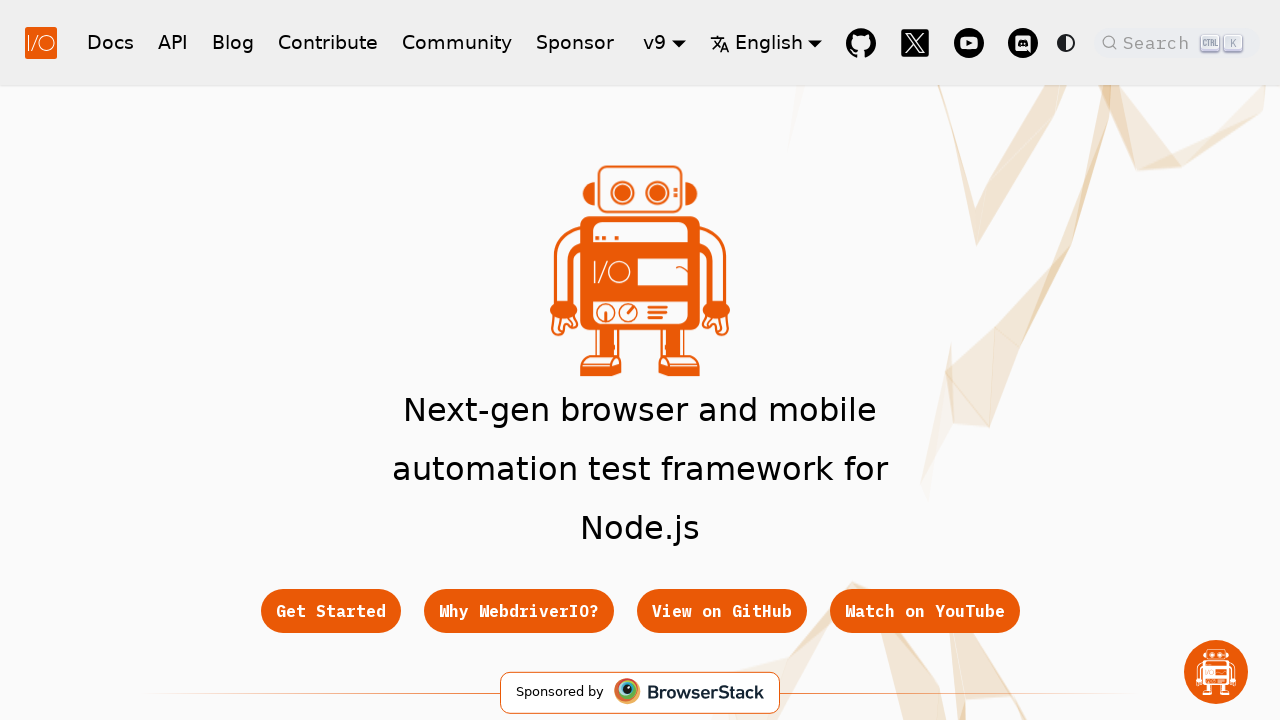

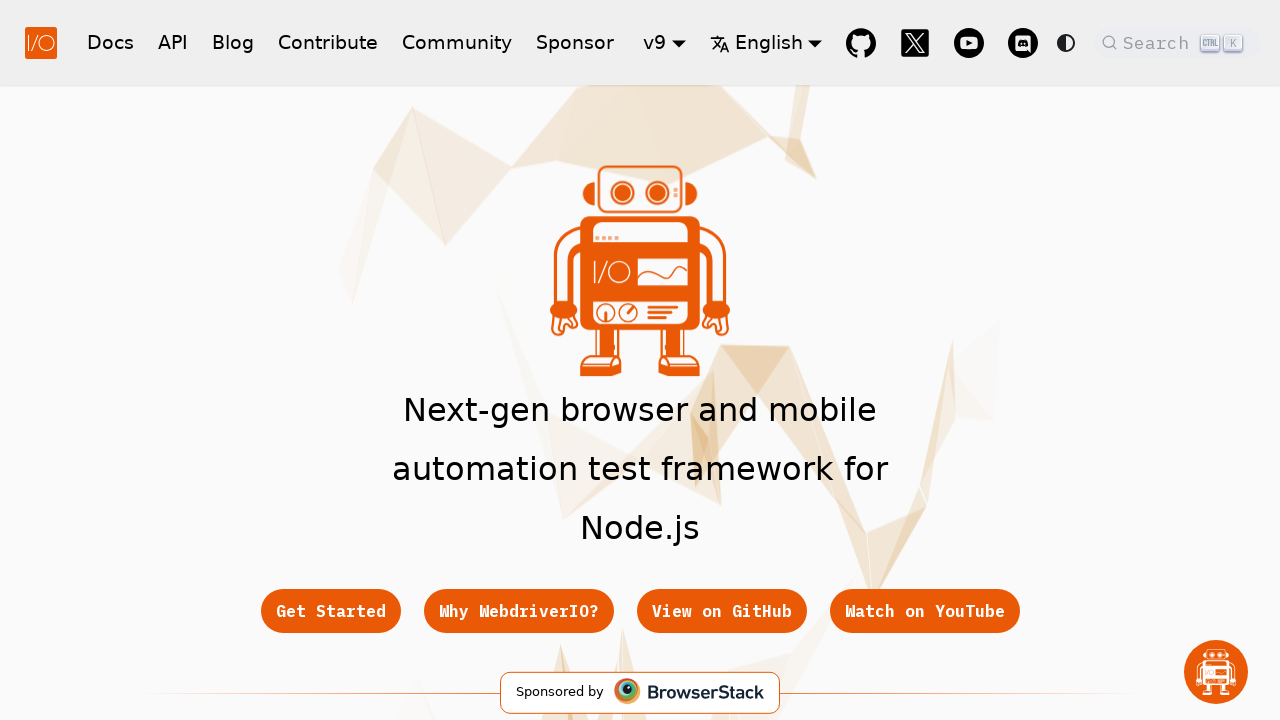